Tests navigation on a demo CMS site by clicking the cart button in the primary navigation menu.

Starting URL: http://cms.demo.katalon.com/

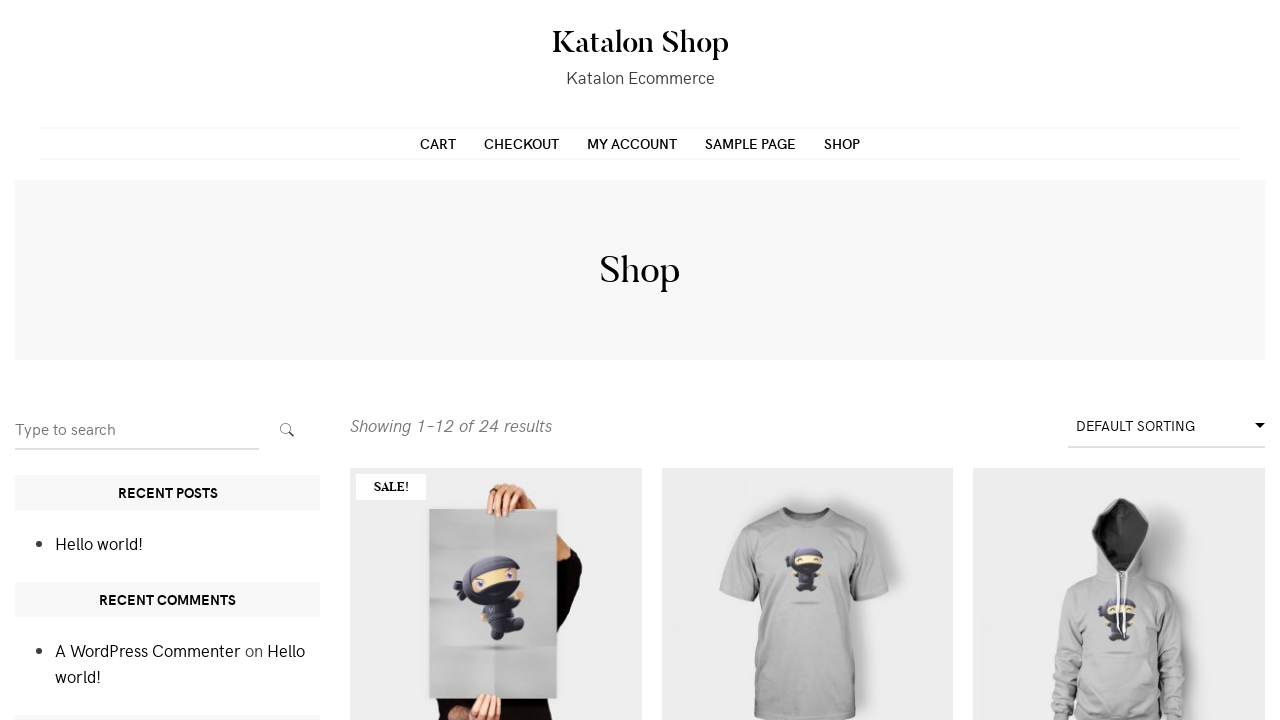

Clicked cart button in primary navigation menu at (438, 143) on xpath=//*[@id='primary-menu']/ul/li[1]/a
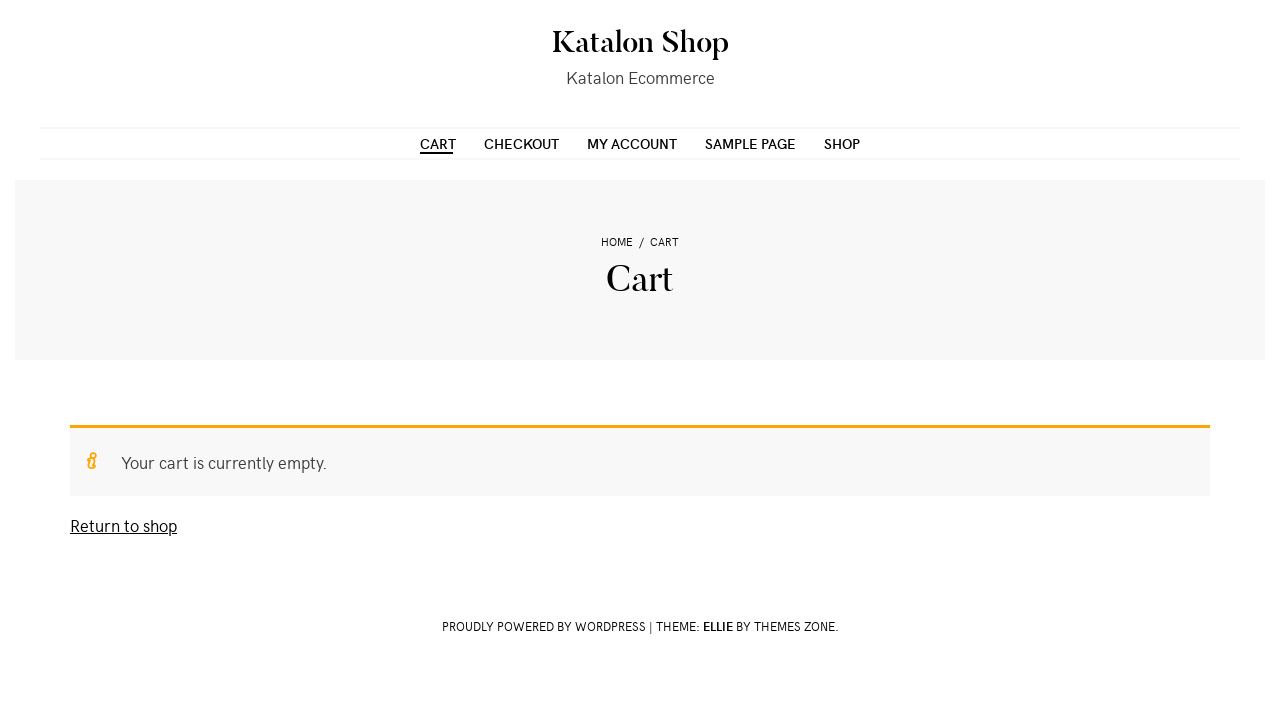

Navigation completed and network idle
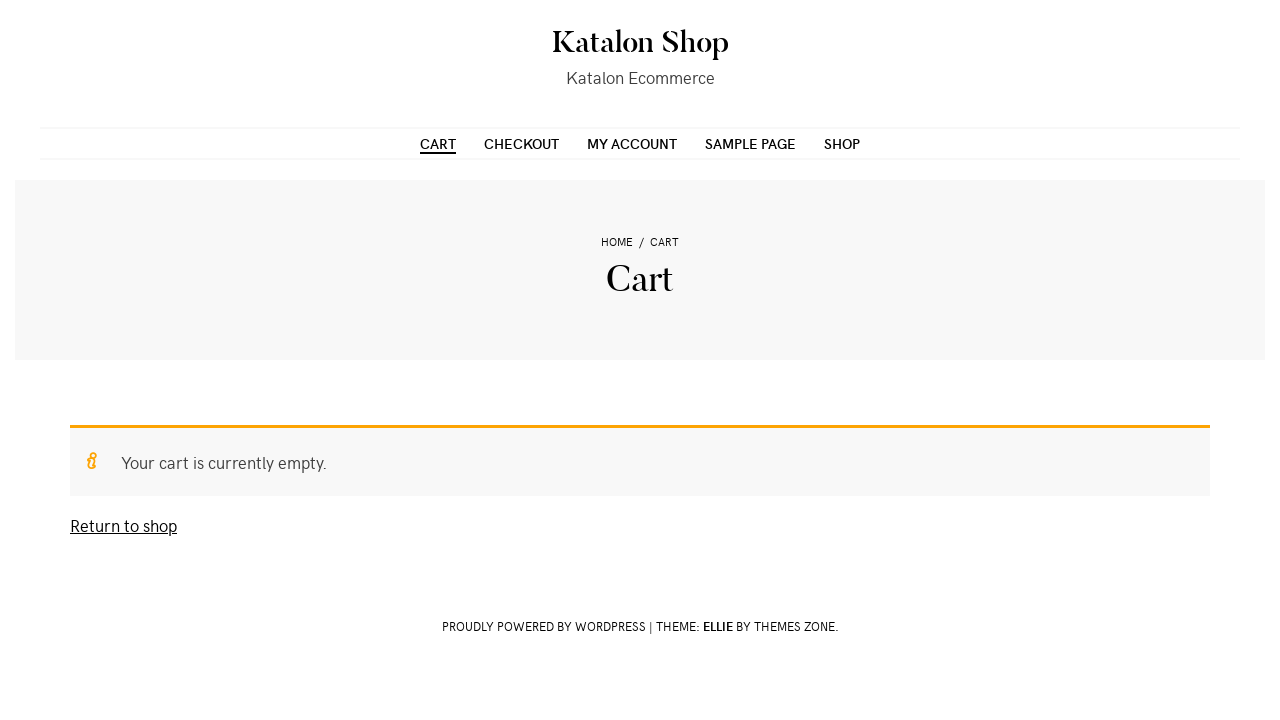

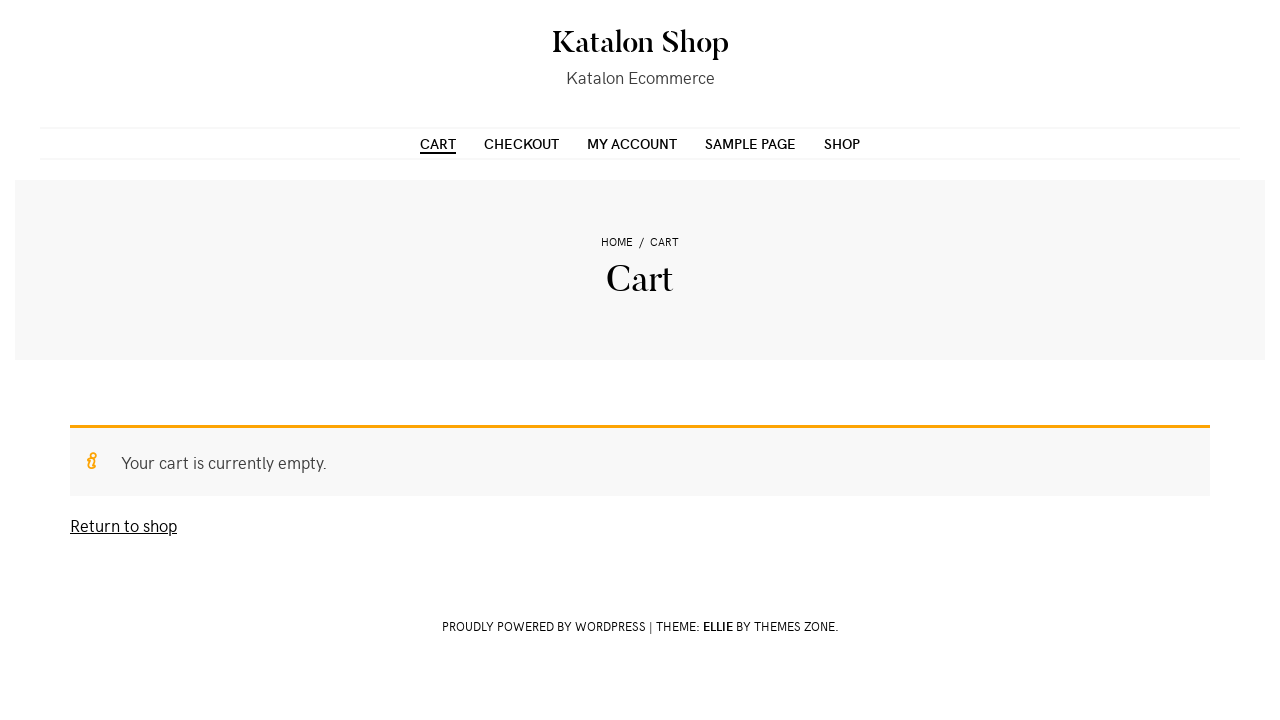